Tests typing text sequentially into a text field using press_sequentially method with and without delay, and pressing keyboard shortcuts

Starting URL: https://thefreerangetester.github.io/sandbox-automation-testing/

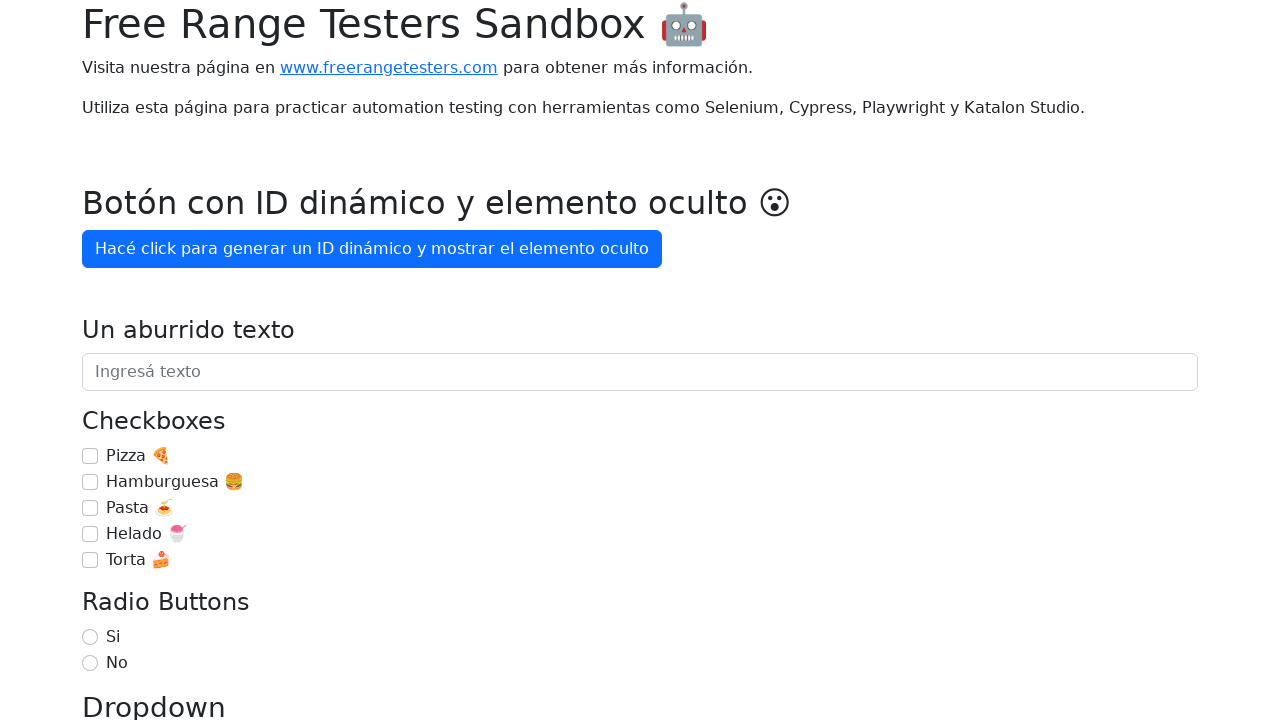

Typed text sequentially into text field: 'Estoy aprendiendo Playwright 🚀'
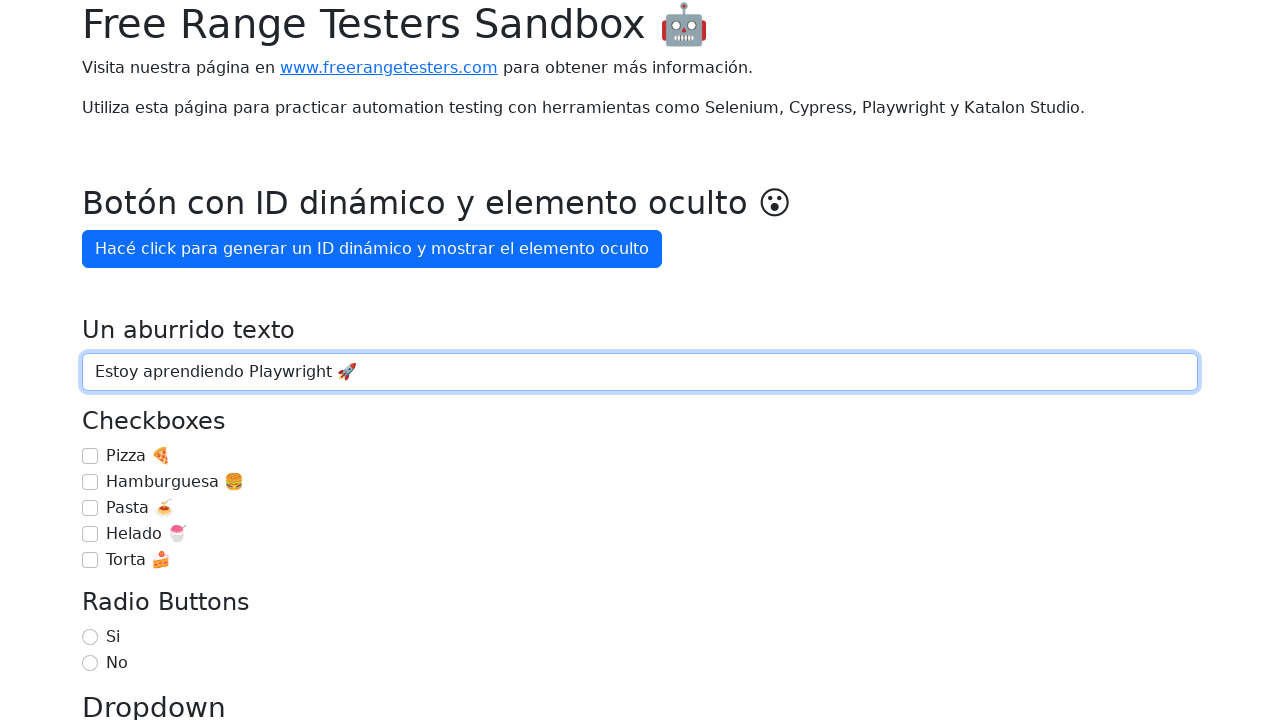

Typed text slowly with 100ms delay between keystrokes: 'Estoy aprendiendo Playwright 🚀'
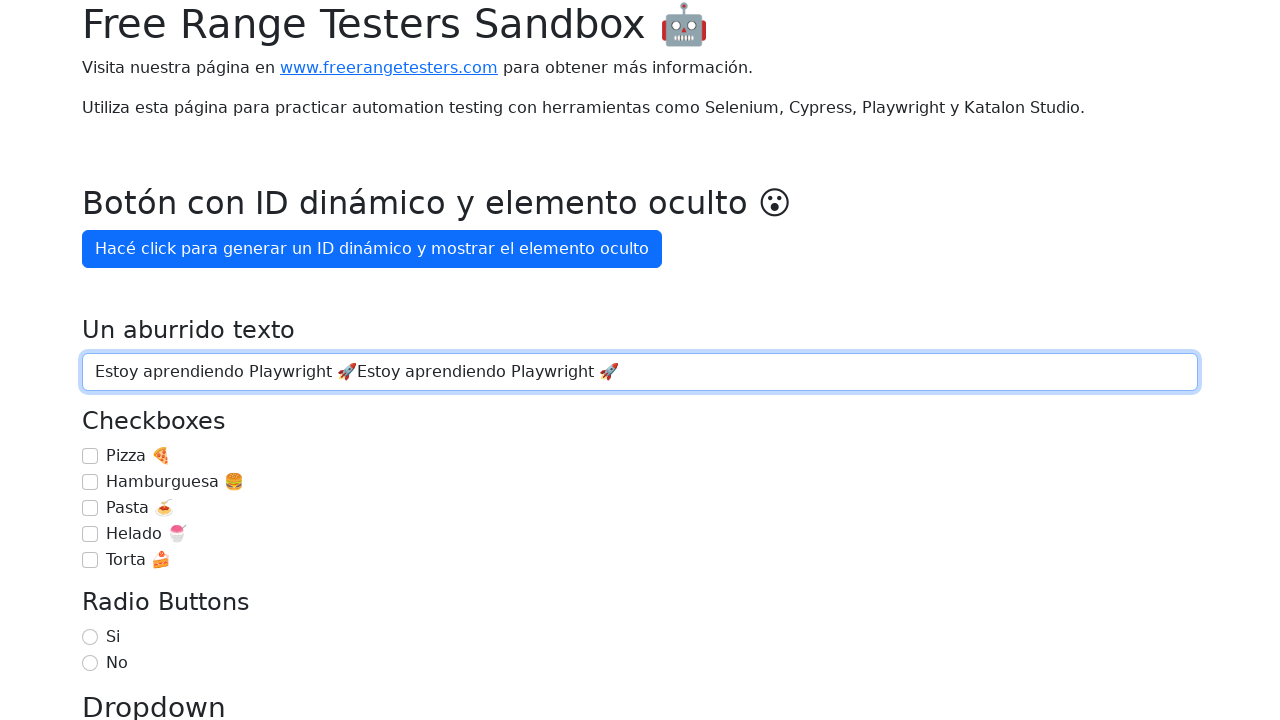

Pressed keyboard shortcut Shift+ArrowLeft to select character on internal:attr=[placeholder="Ingresá texto"i]
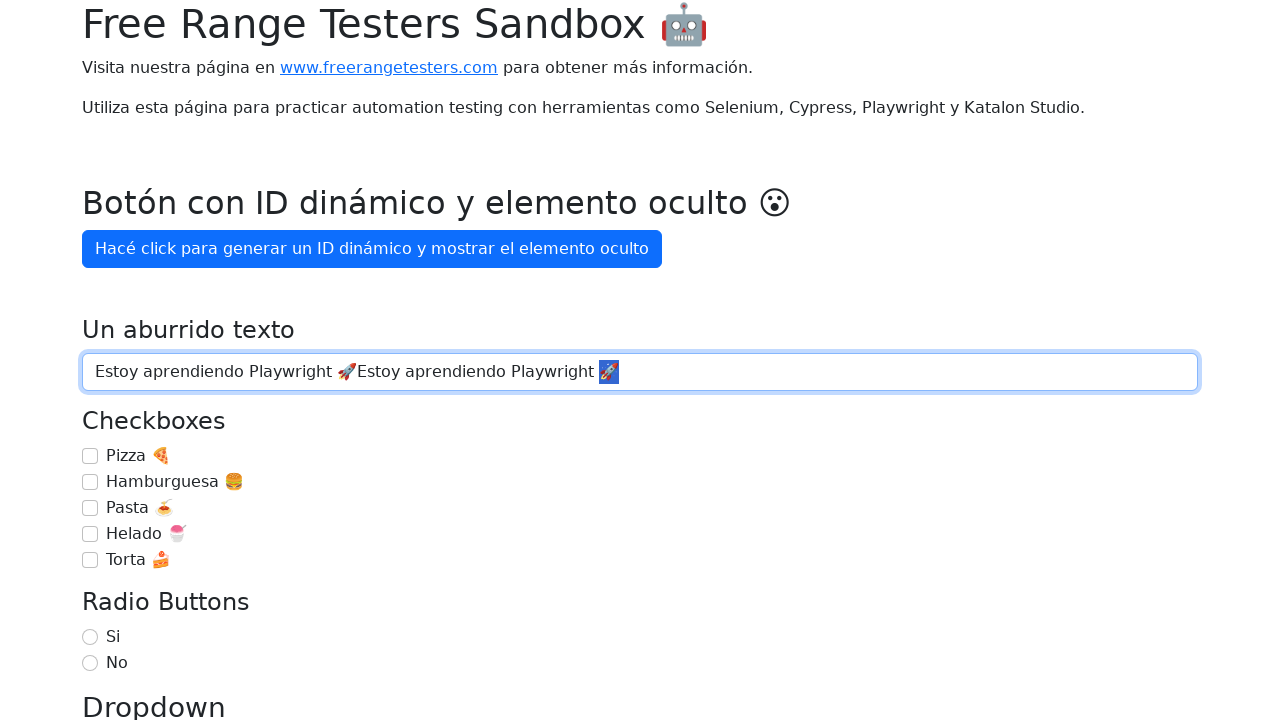

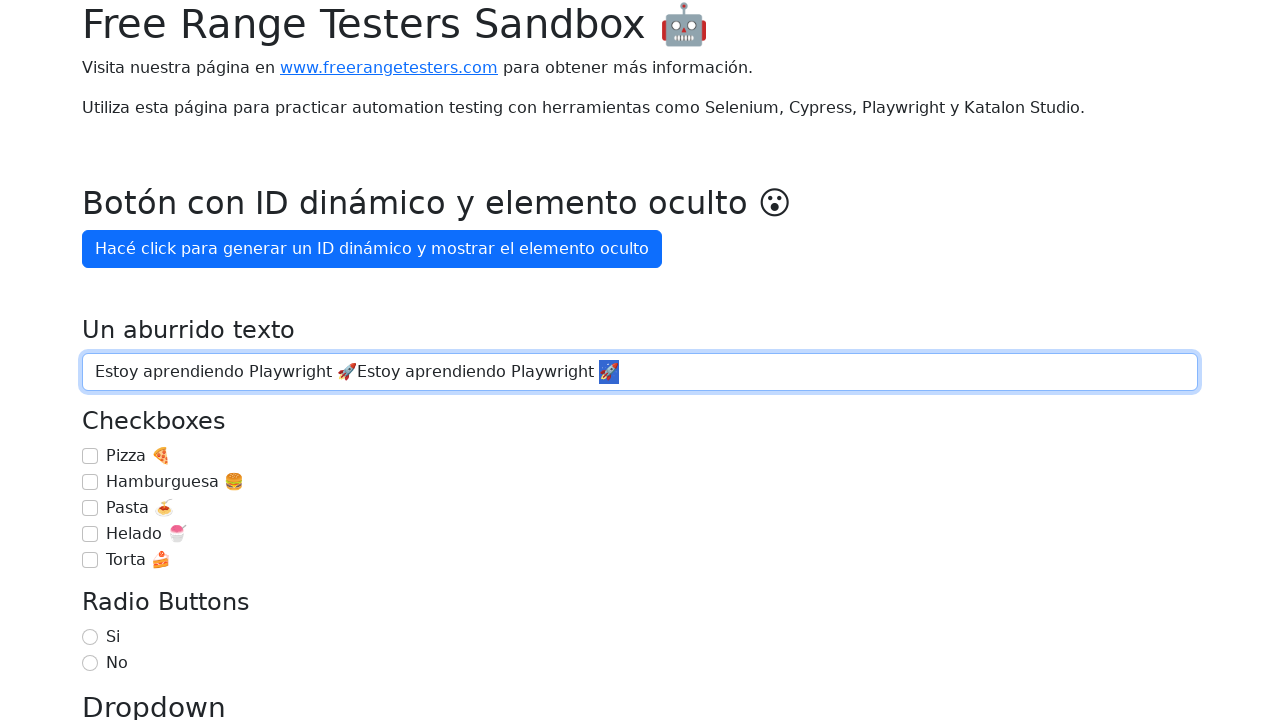